Tests browser back navigation by clicking a link to navigate to a new page, then using browser back to return to the original page

Starting URL: https://kristinek.github.io/site/examples/po

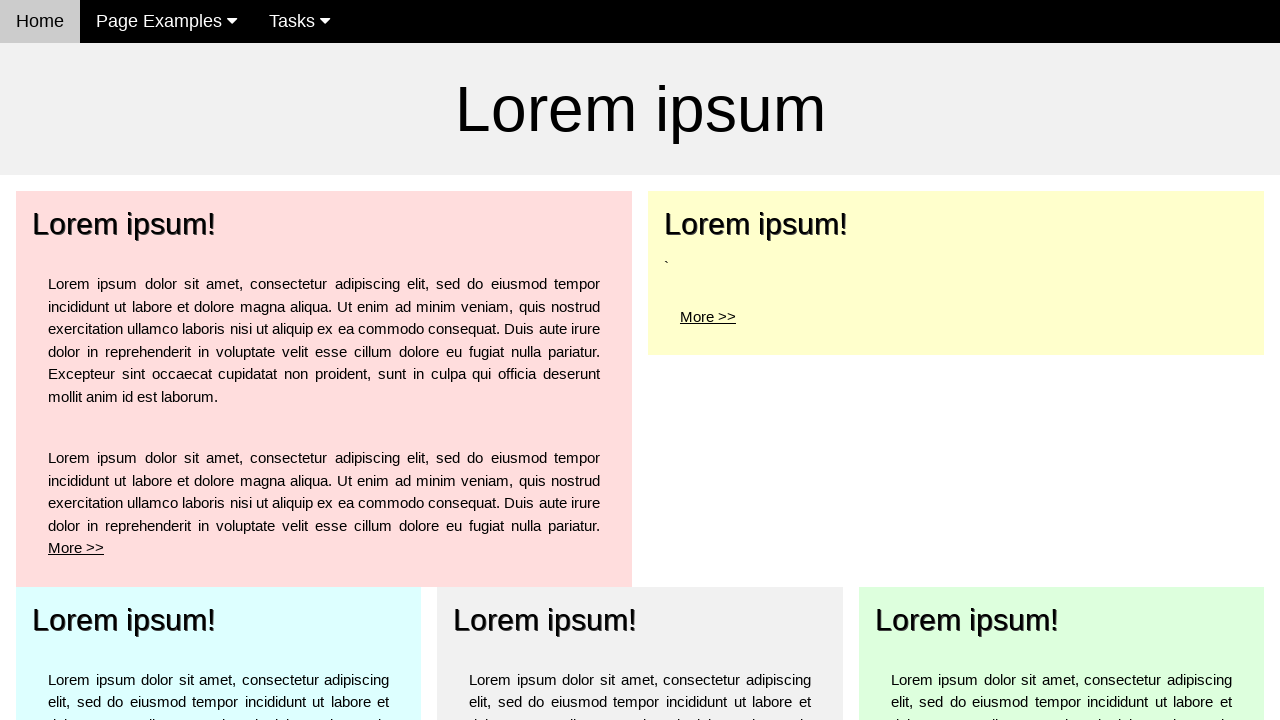

Clicked 'More' link in pale-red section to navigate to new page at (76, 548) on xpath=//*[contains(@class,'w3-pale-red')]//a[contains(text(),'More')]
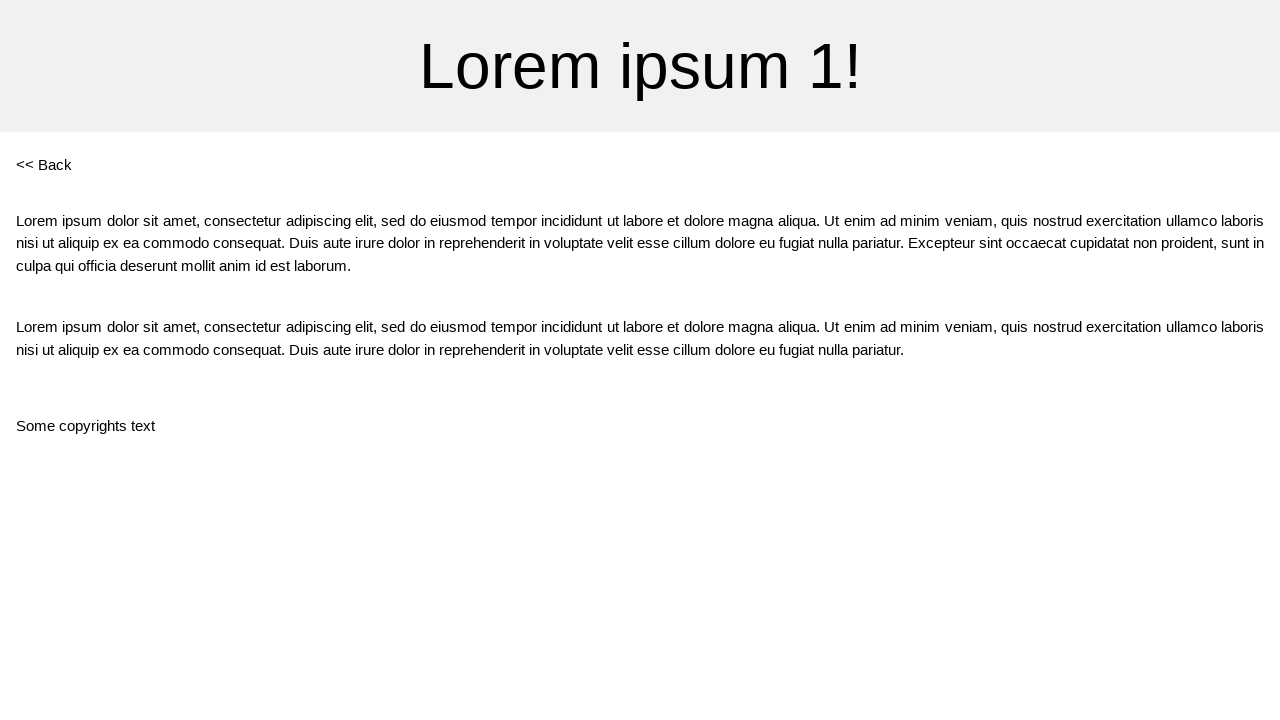

Navigation to po1 page completed
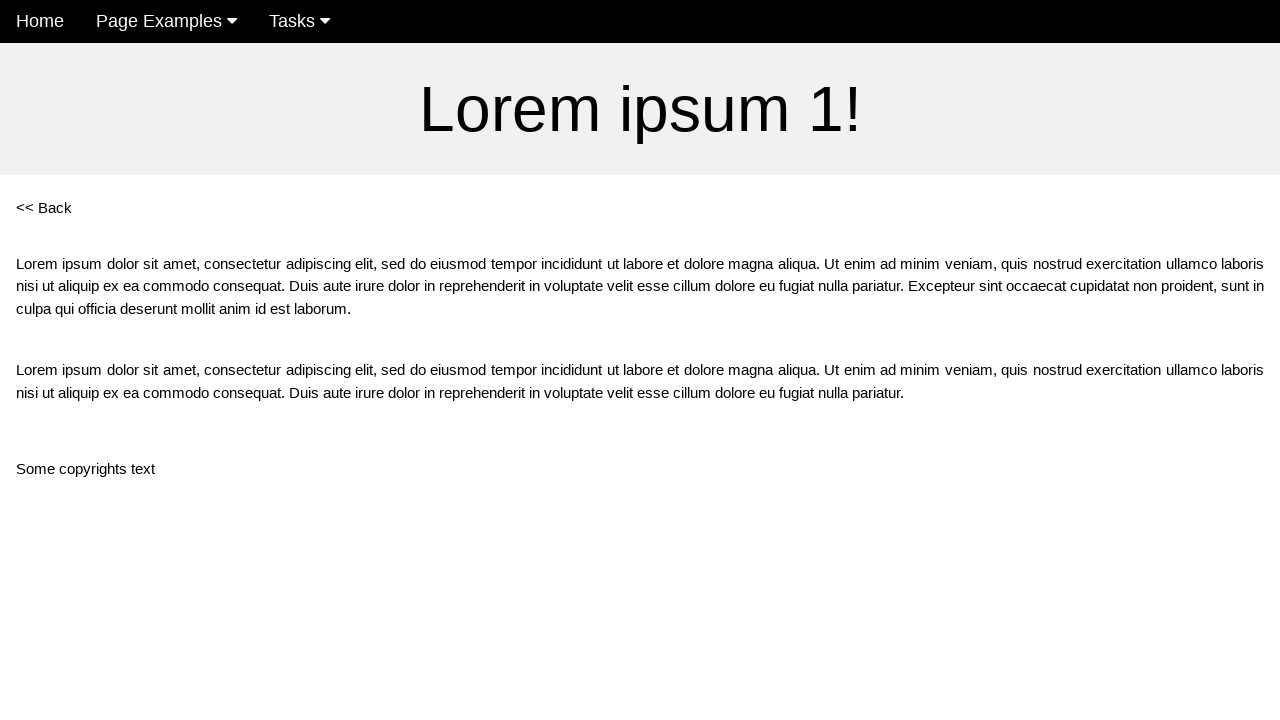

Clicked browser back button to return to previous page
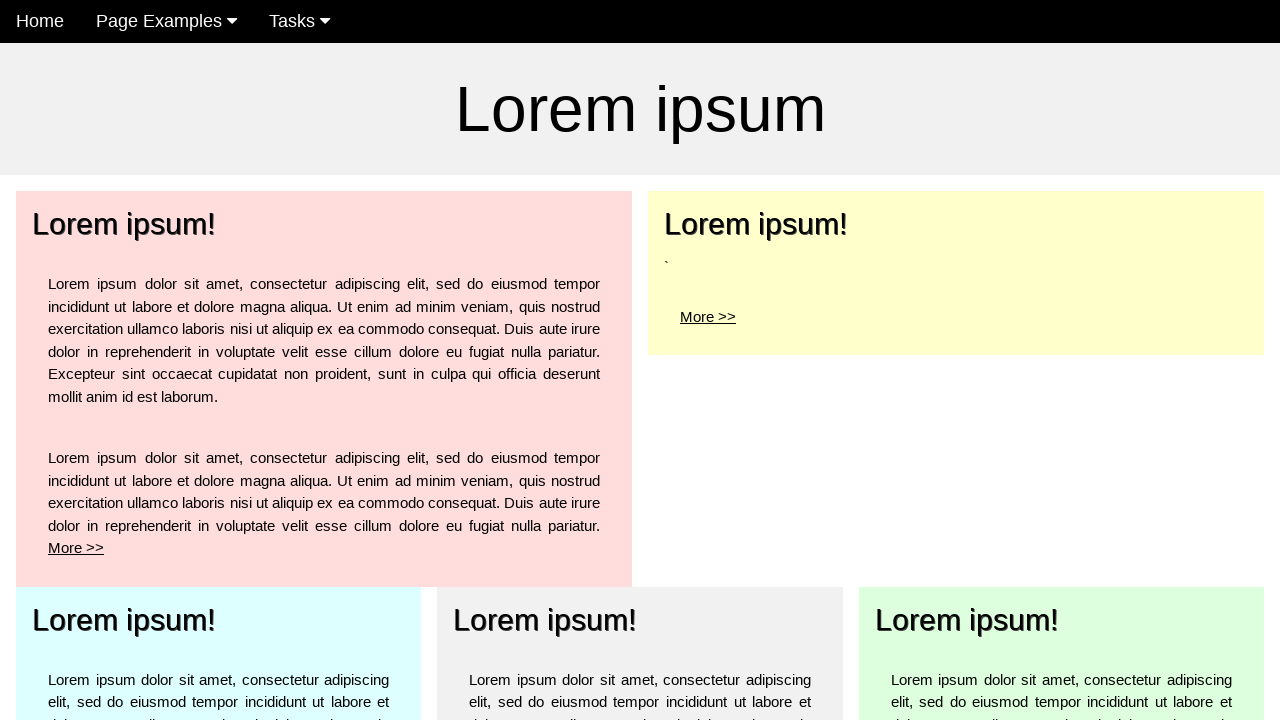

Navigation back to original po page completed
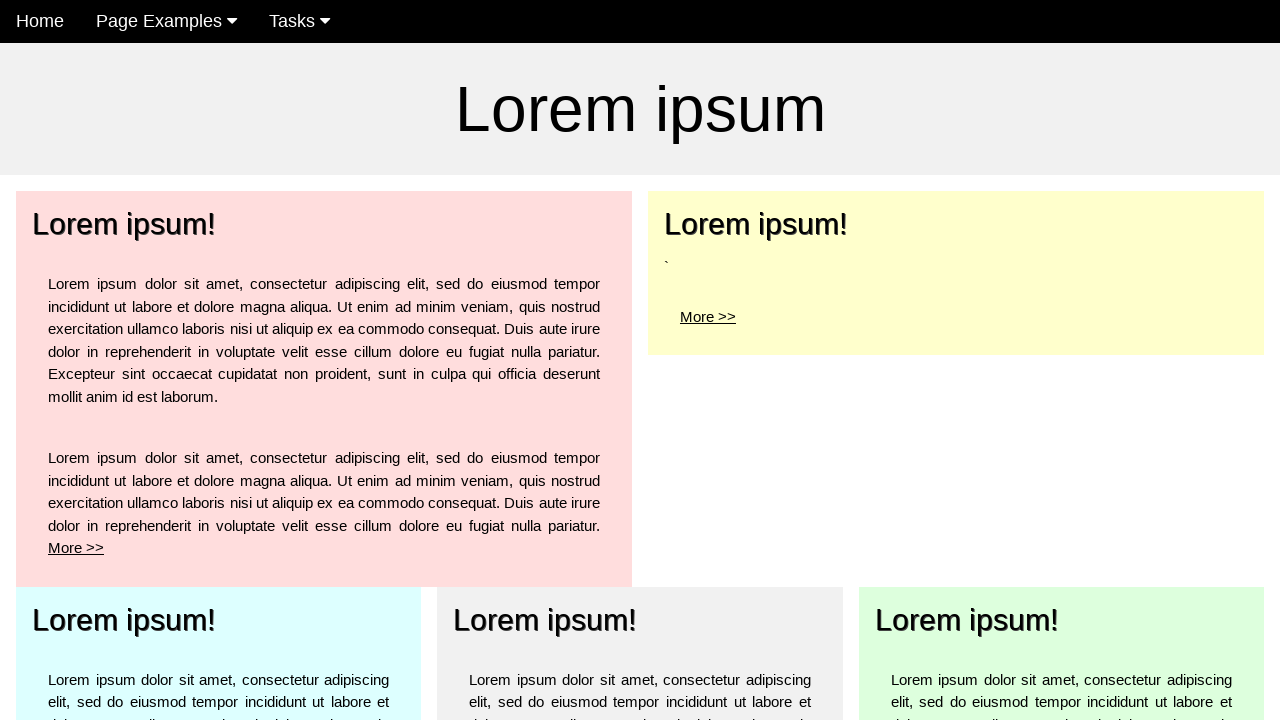

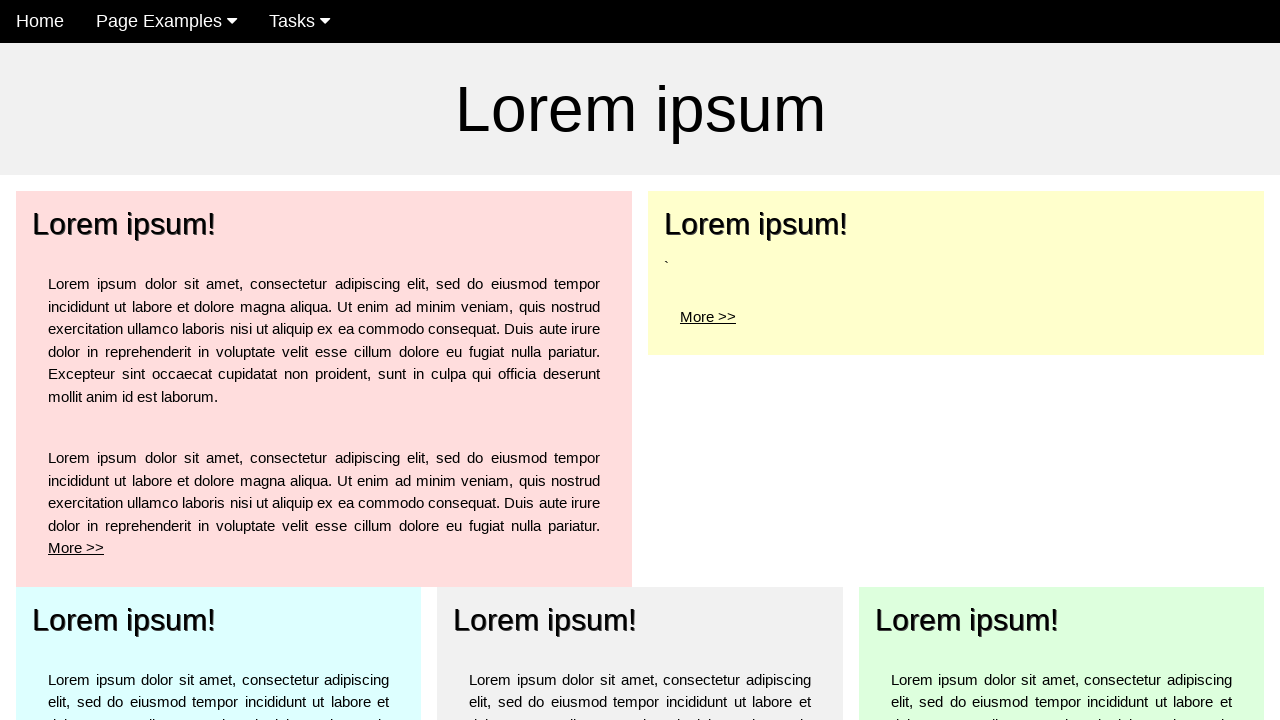